Tests clicking buttons on a challenging DOM page using JavaScript executor to click the third button

Starting URL: https://the-internet.herokuapp.com/challenging_dom

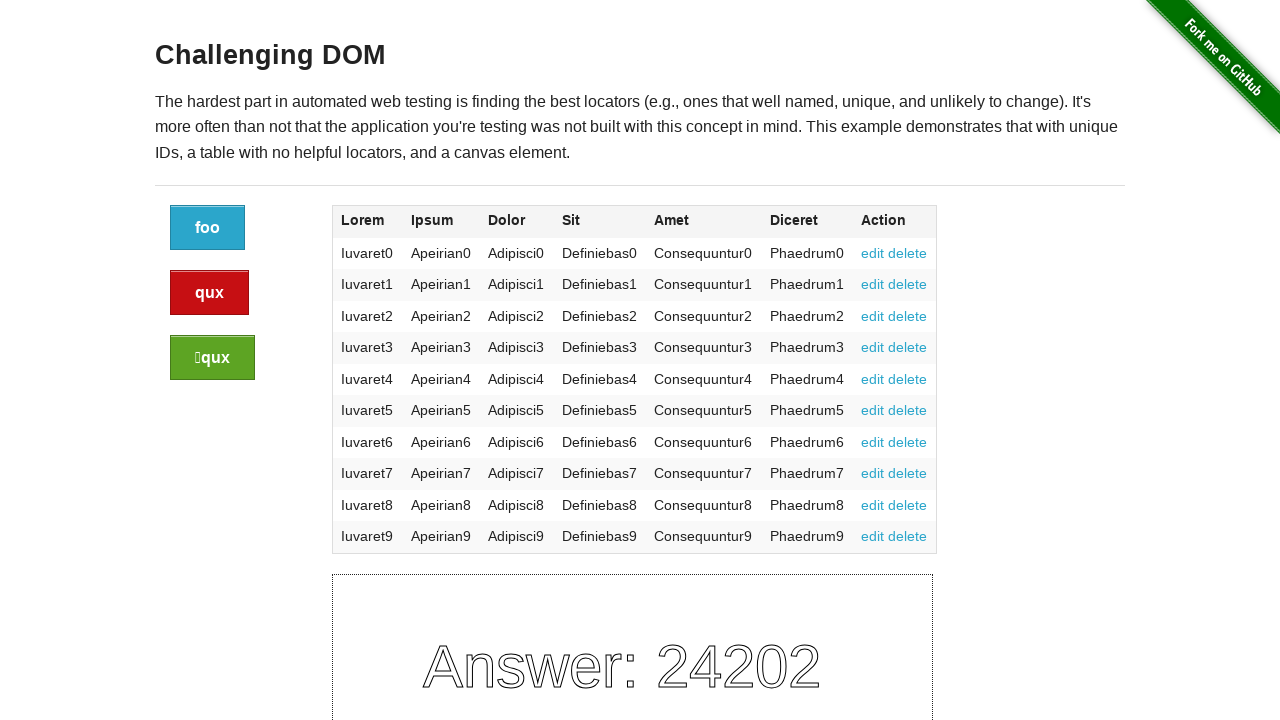

Located the third button in the button bar using XPath
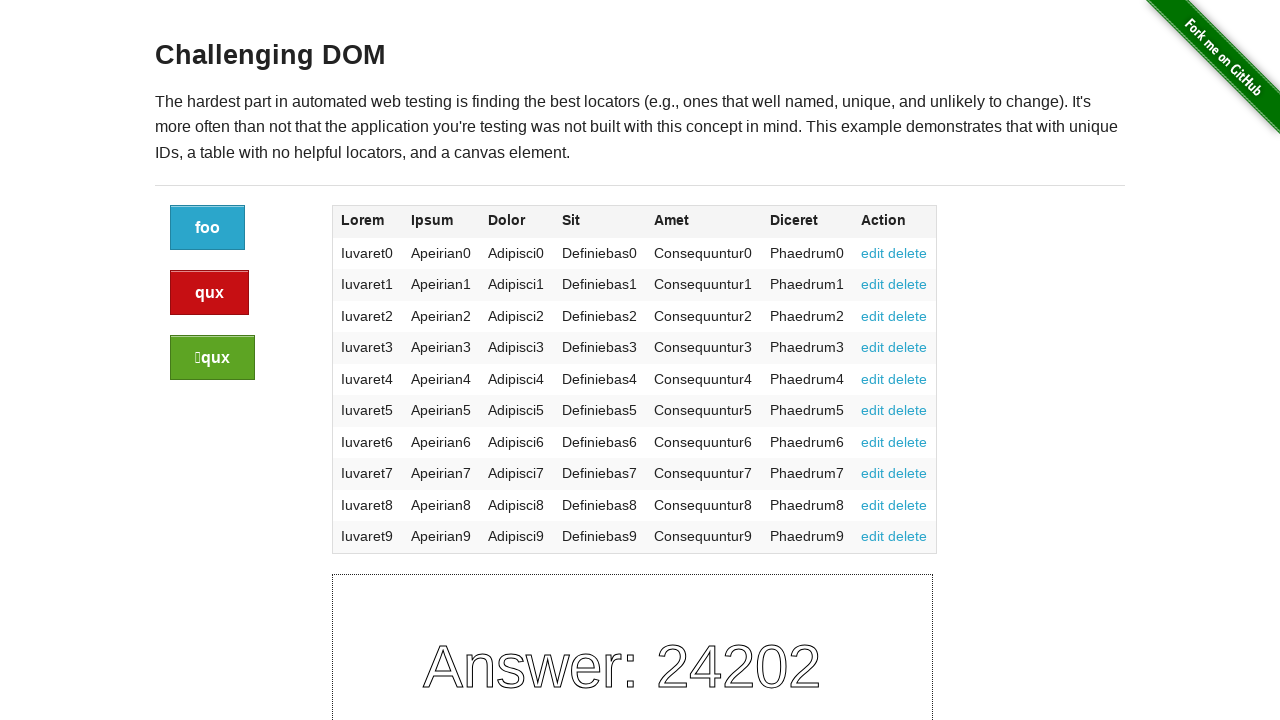

Clicked the third button using JavaScript executor at (212, 358) on xpath=//div[@id='content']/div[@class='example']/div/div/div[1]/a[3]
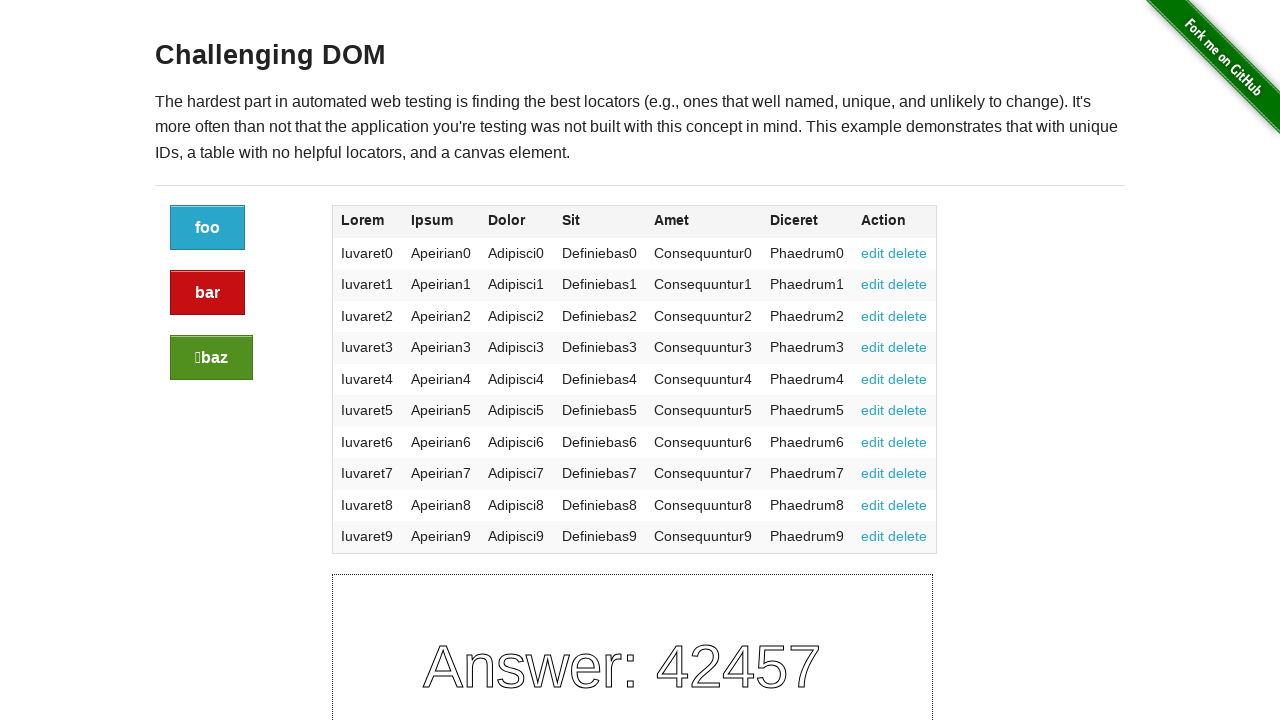

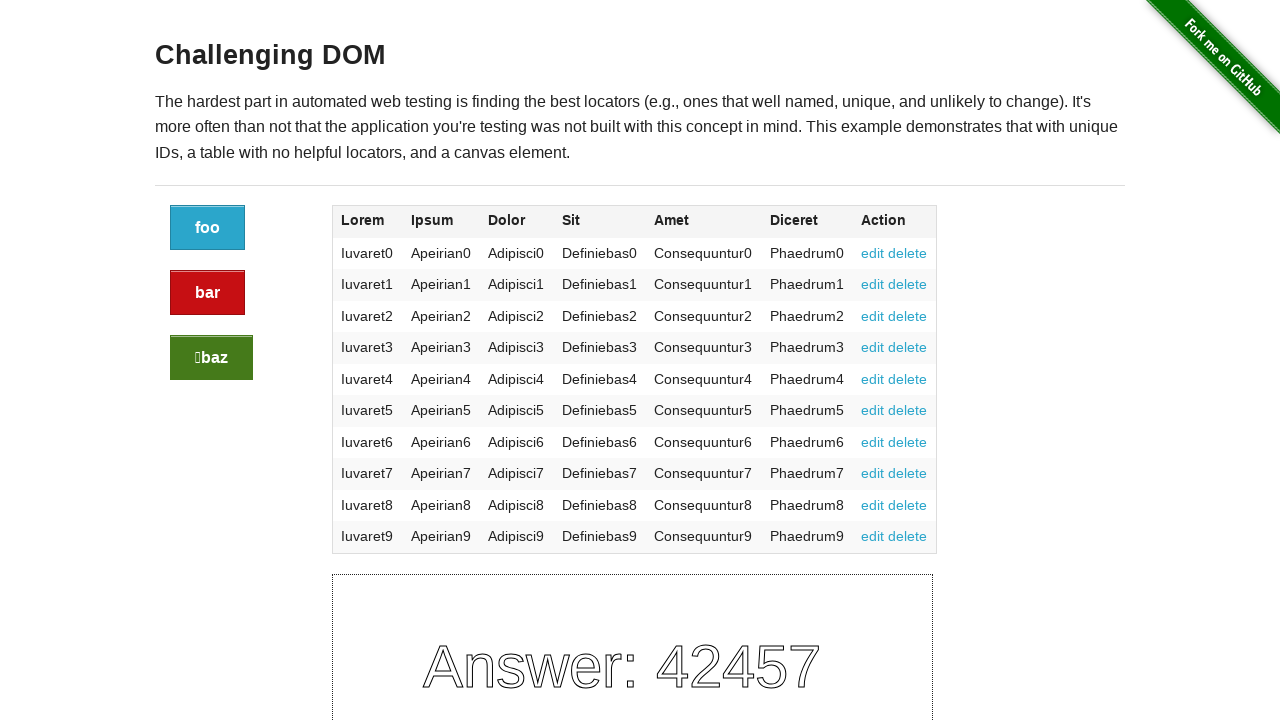